Tests scroll functionality by navigating to the TutorialsPoint careers page and scrolling to the "Contact" element using JavaScript scroll into view.

Starting URL: https://www.tutorialspoint.com/about/about_careers.htm

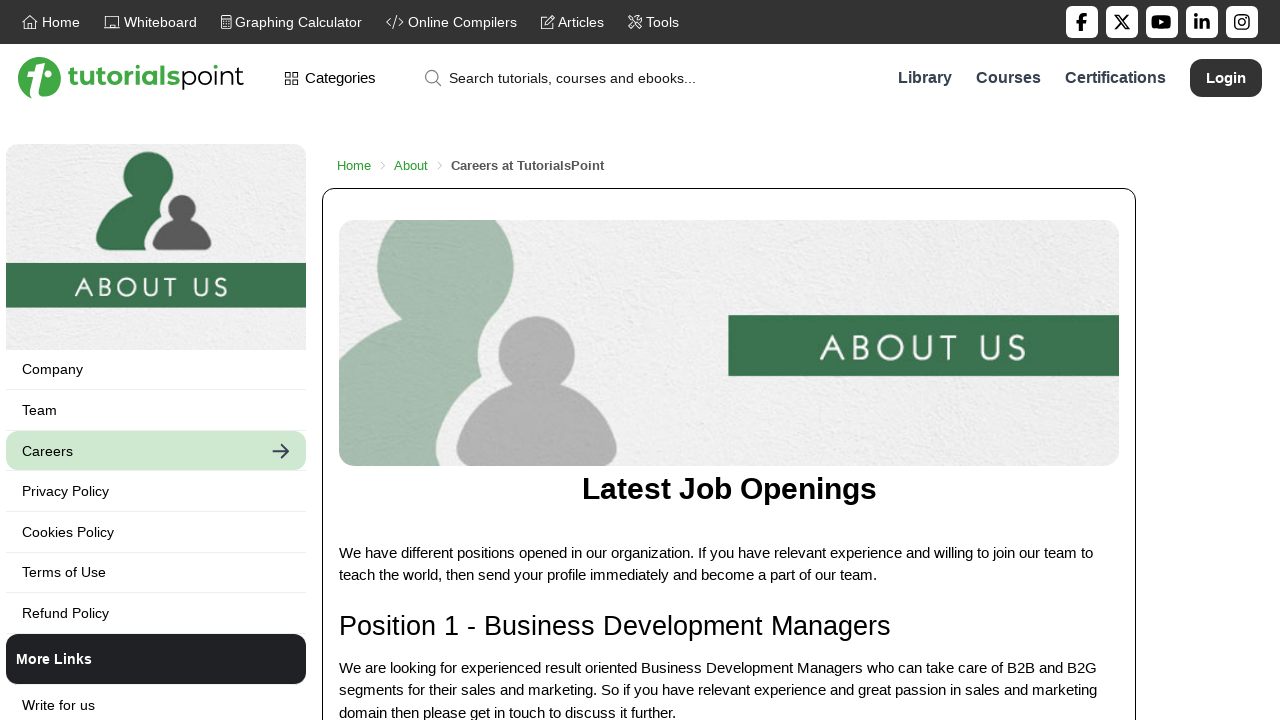

Navigated to TutorialsPoint careers page
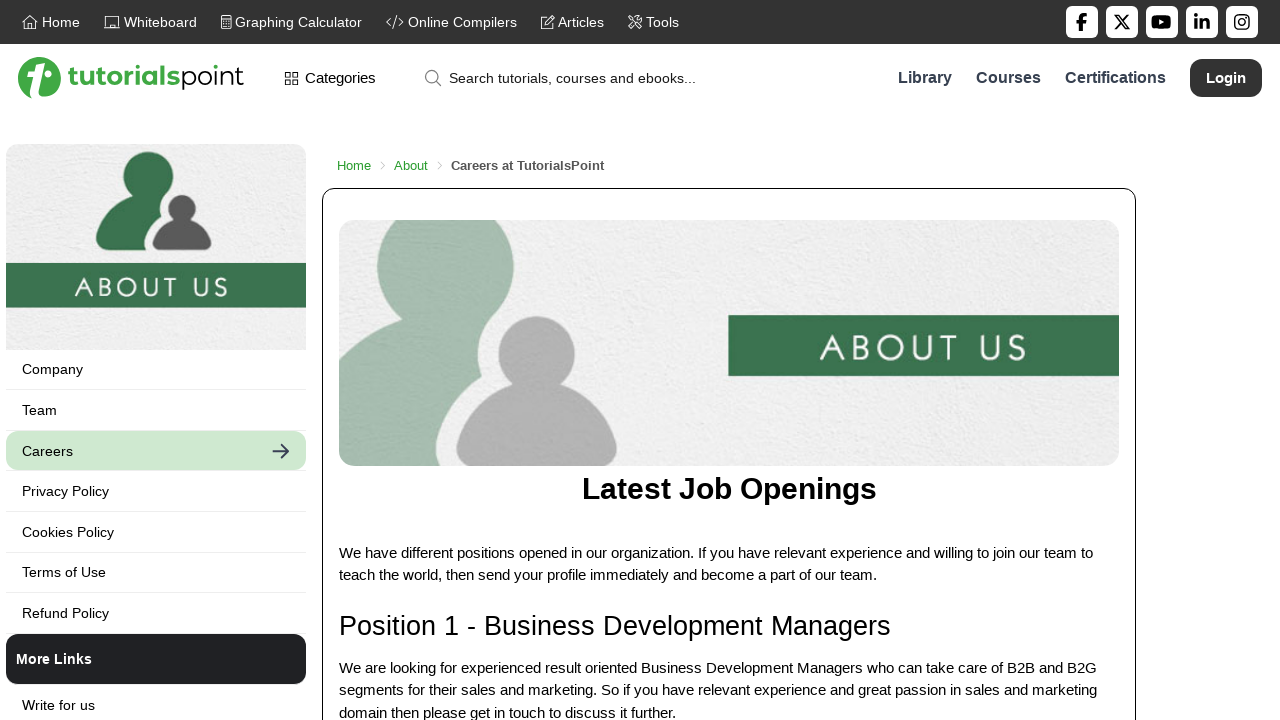

Located Contact element on the page
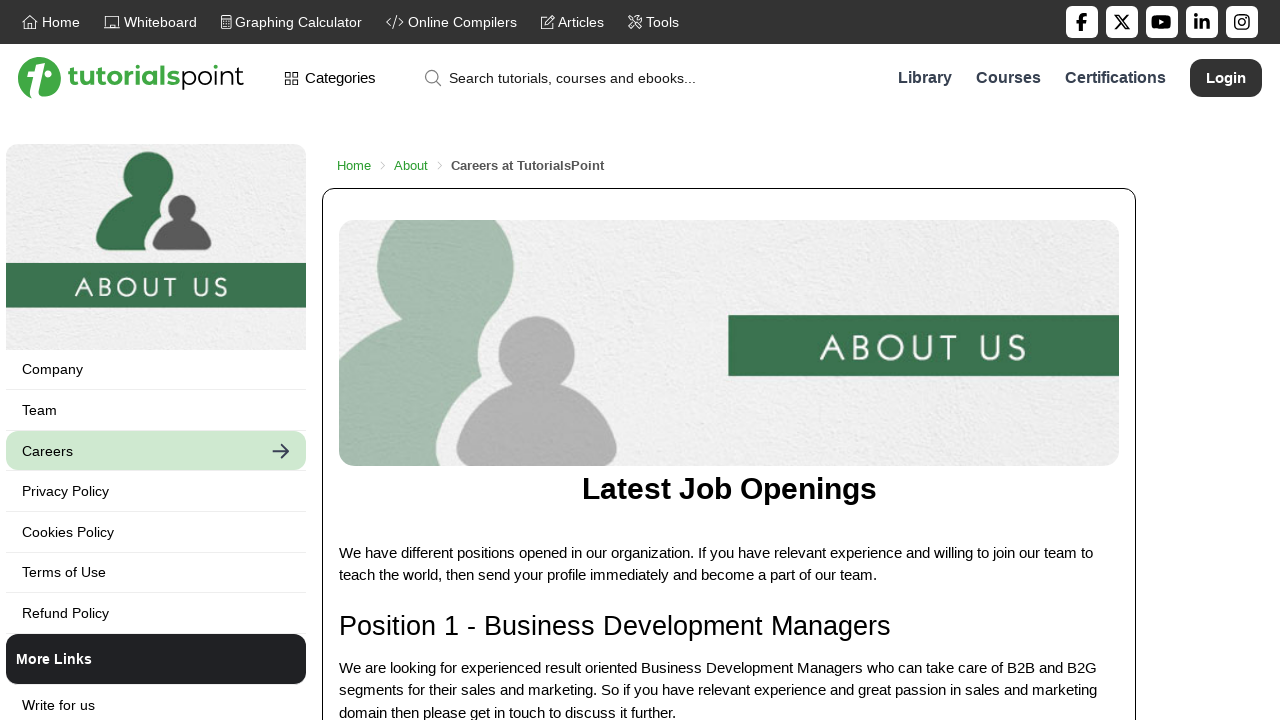

Scrolled Contact element into view
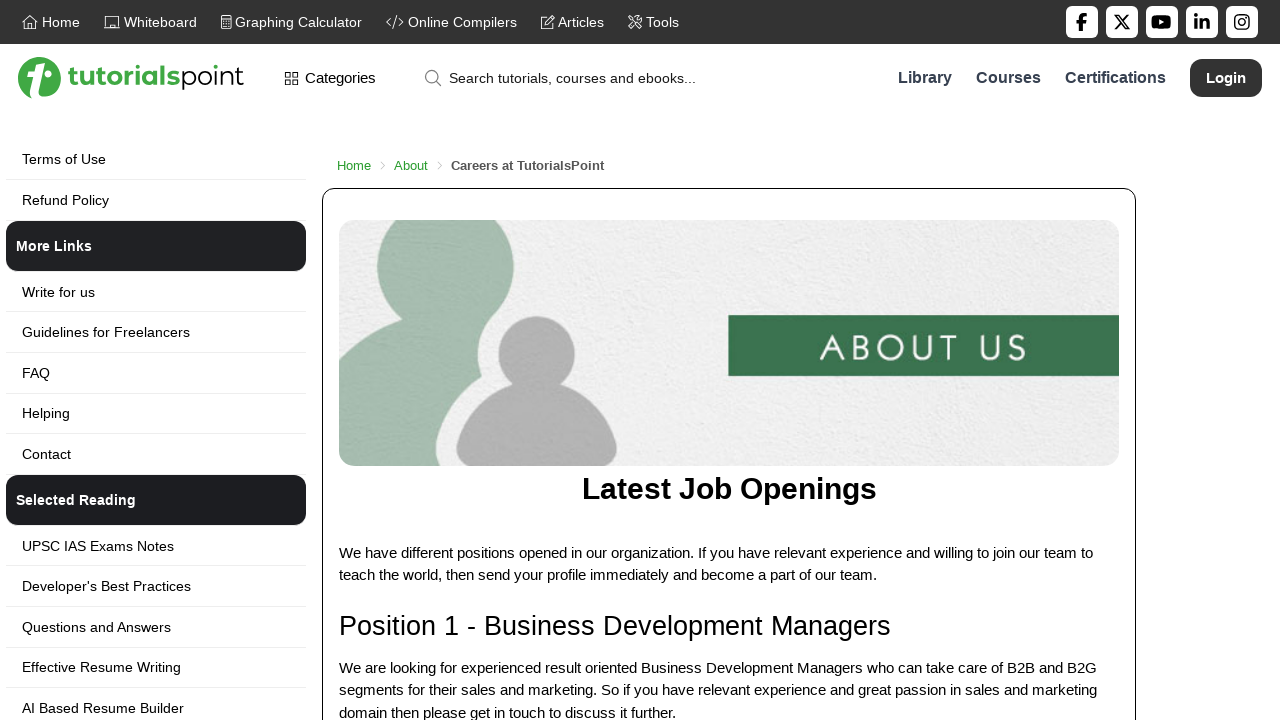

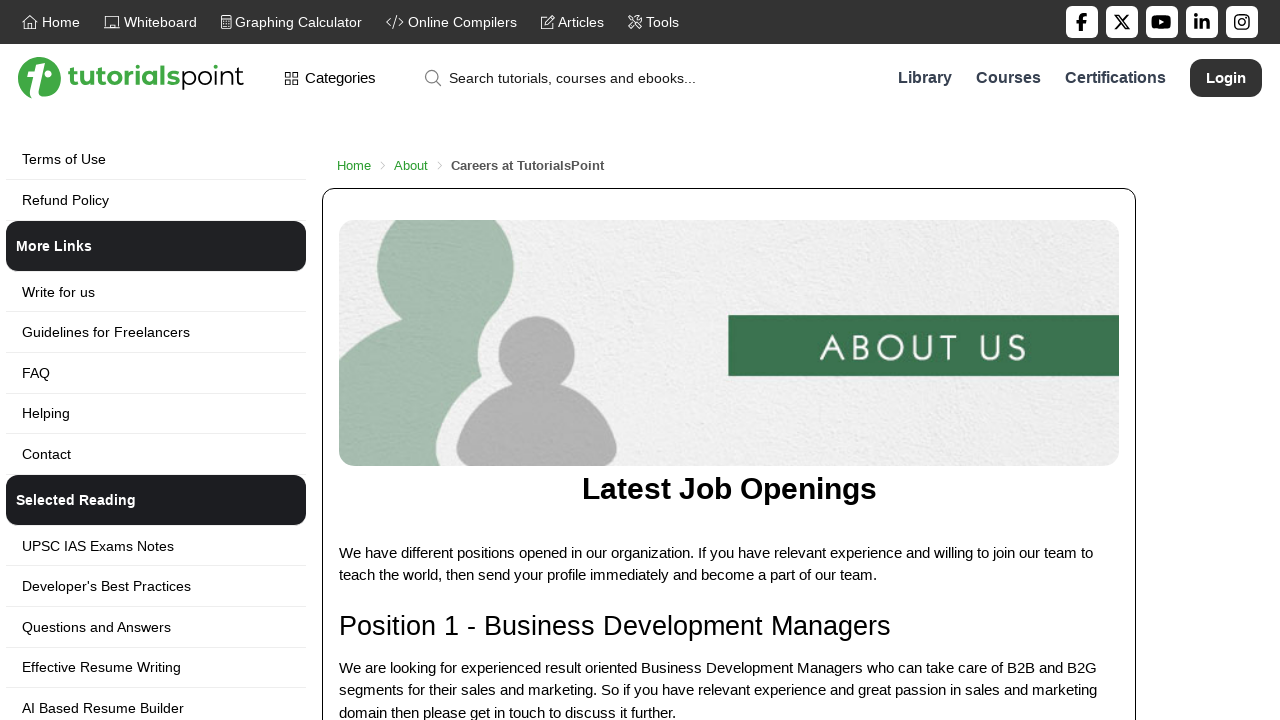